Navigates to 'About Us' page via left menu link and verifies the page content including heading and Parasoft link

Starting URL: https://parabank.parasoft.com/parabank

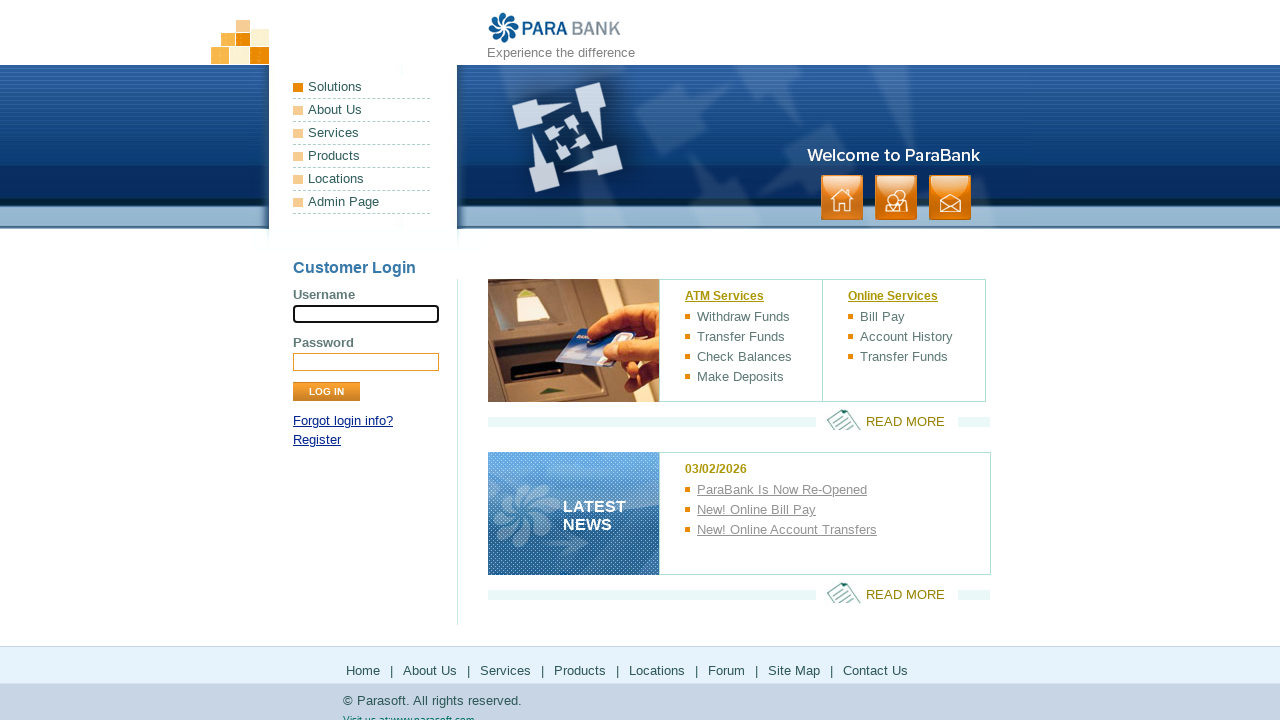

Waited for page to fully load (networkidle)
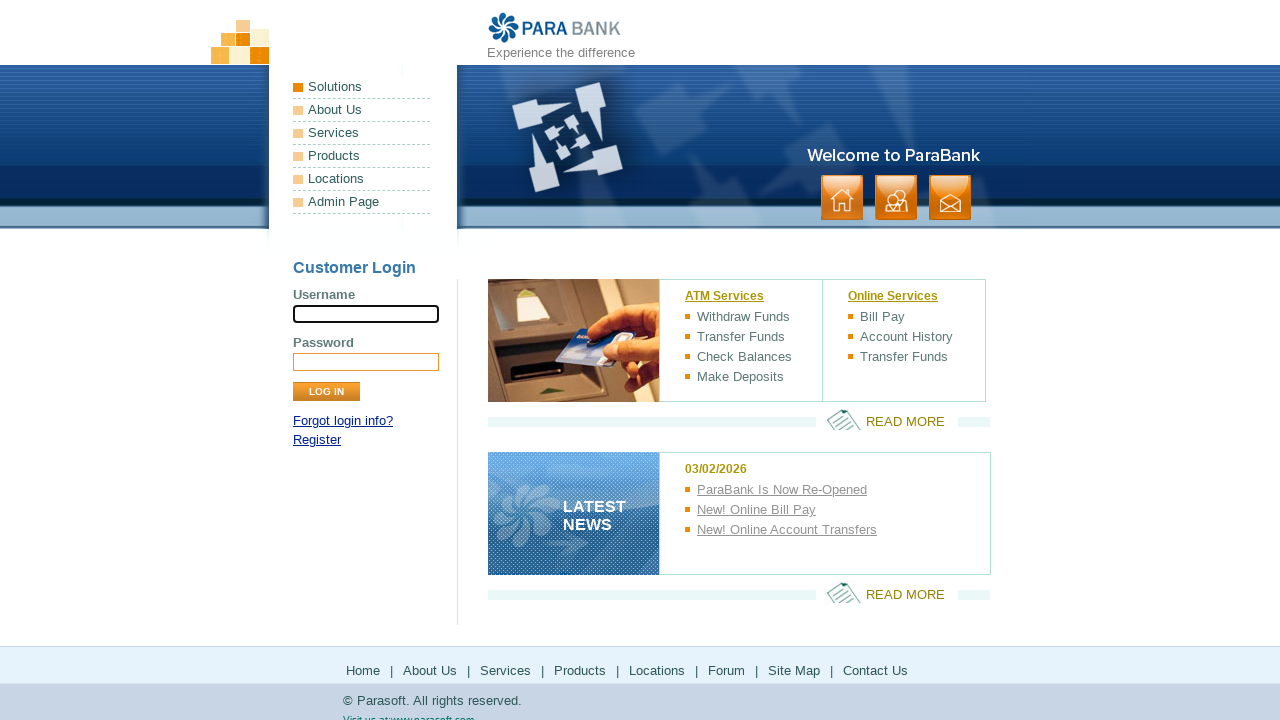

Clicked 'About Us' link in left menu at (362, 110) on internal:role=link[name="About Us"i] >> nth=0
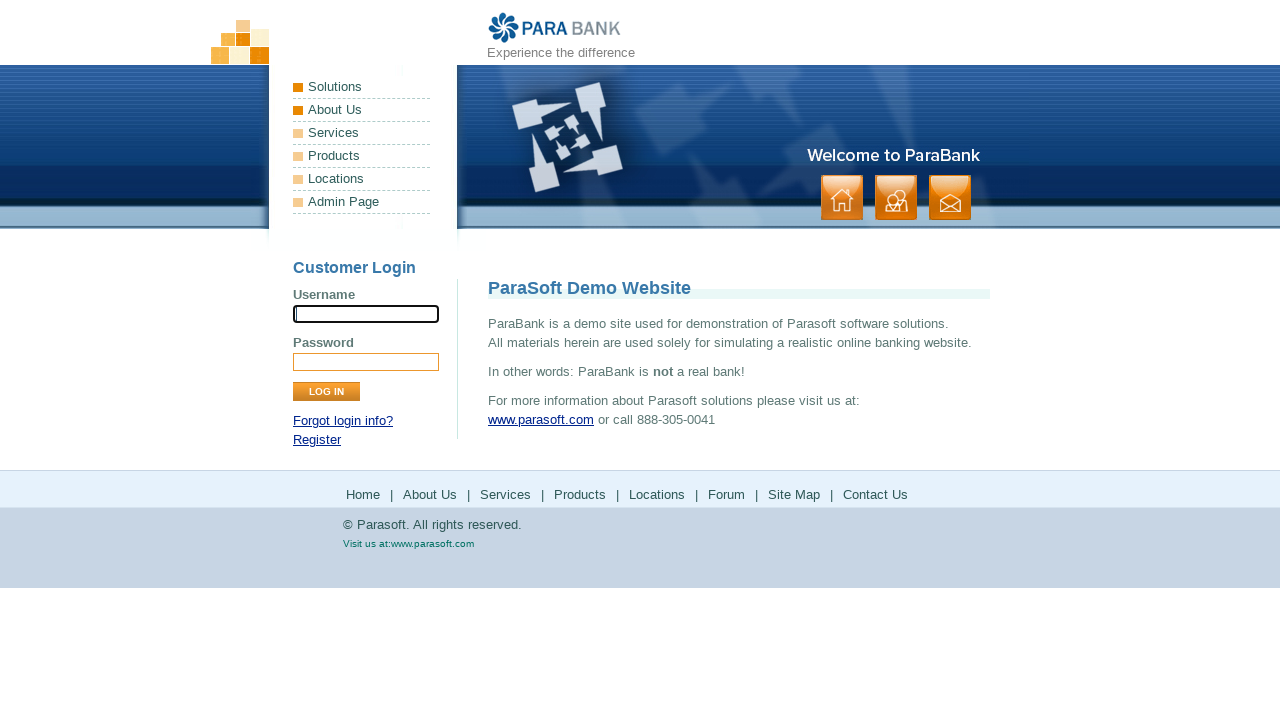

Navigated to /about.htm page
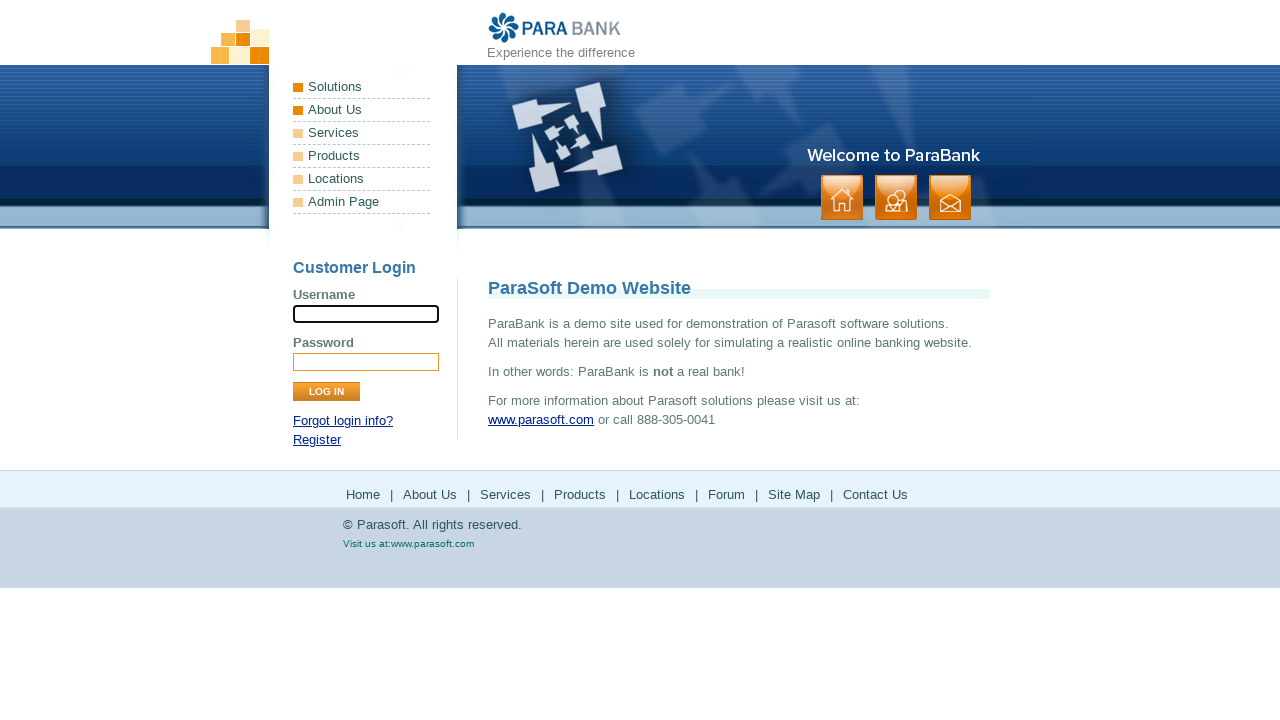

Page heading element loaded
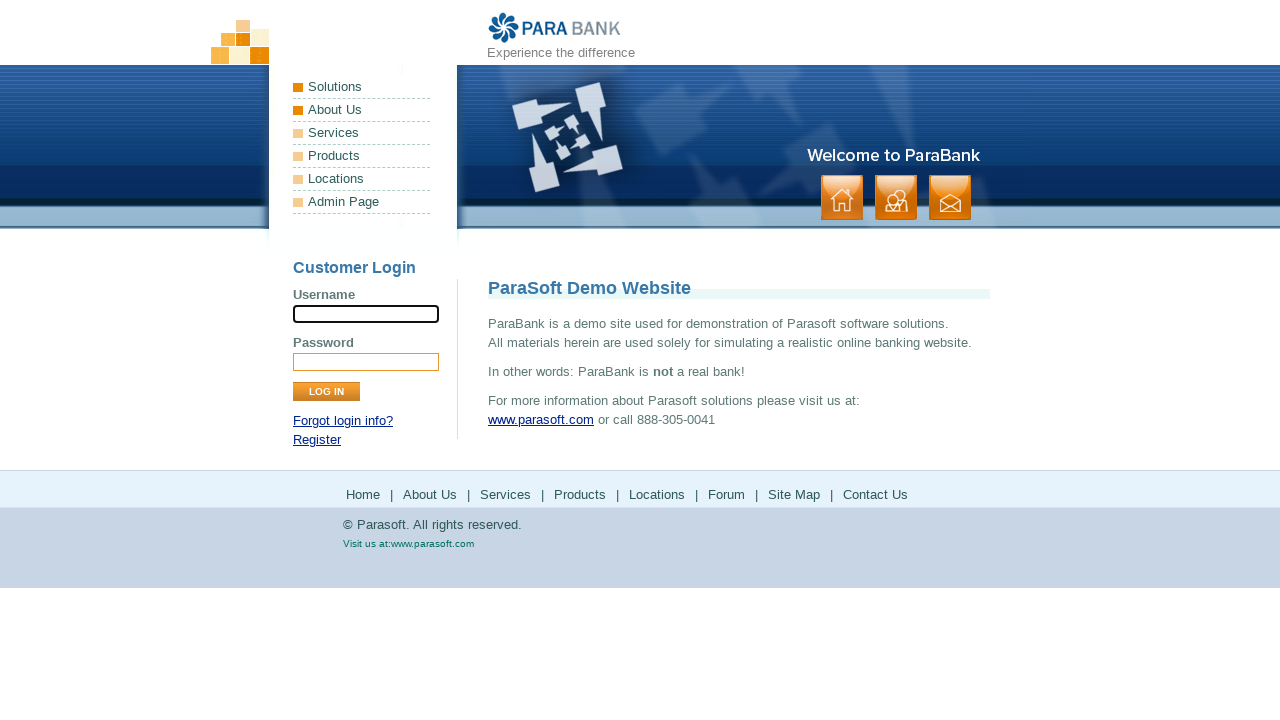

Retrieved page heading locator
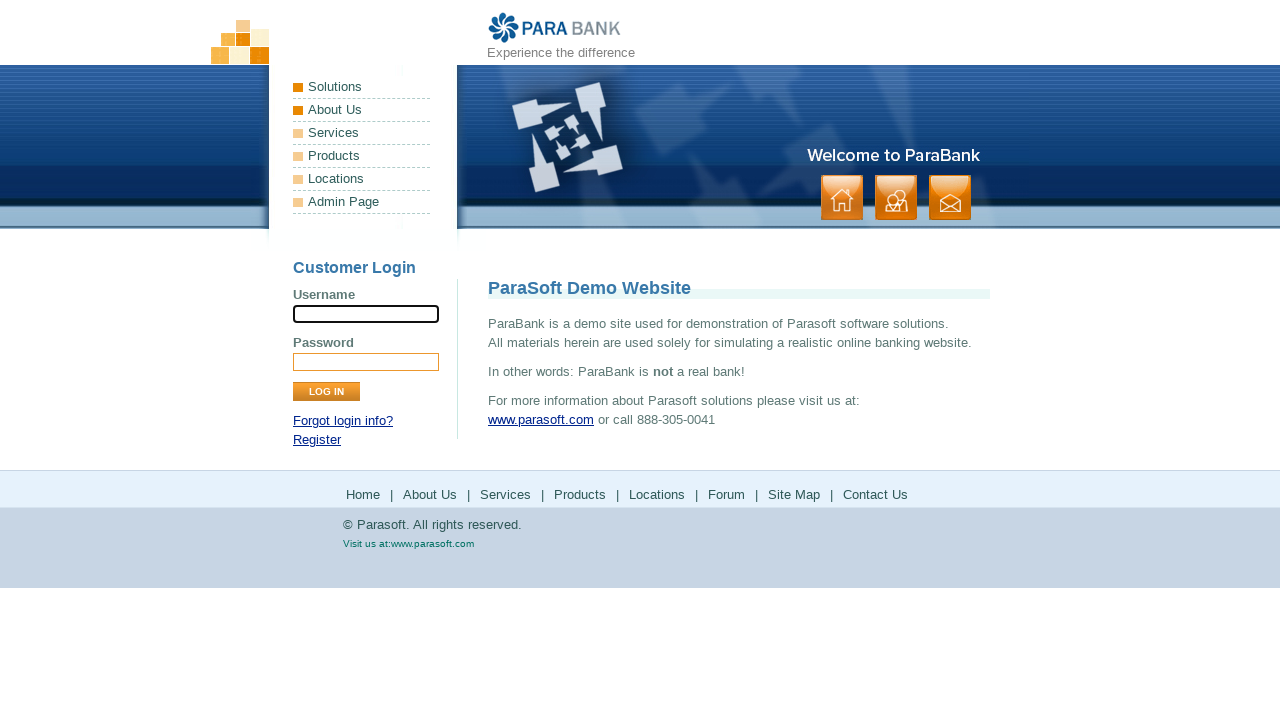

Verified heading text is 'ParaSoft Demo Website'
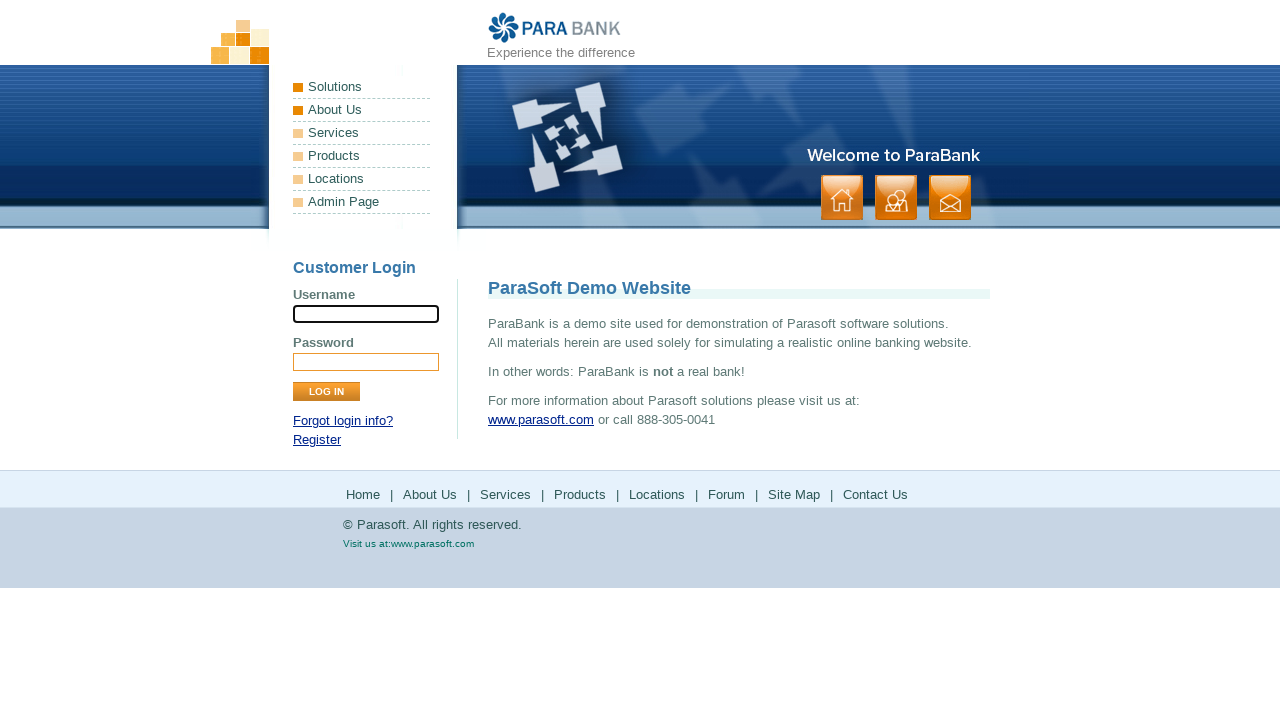

Retrieved Parasoft link locator
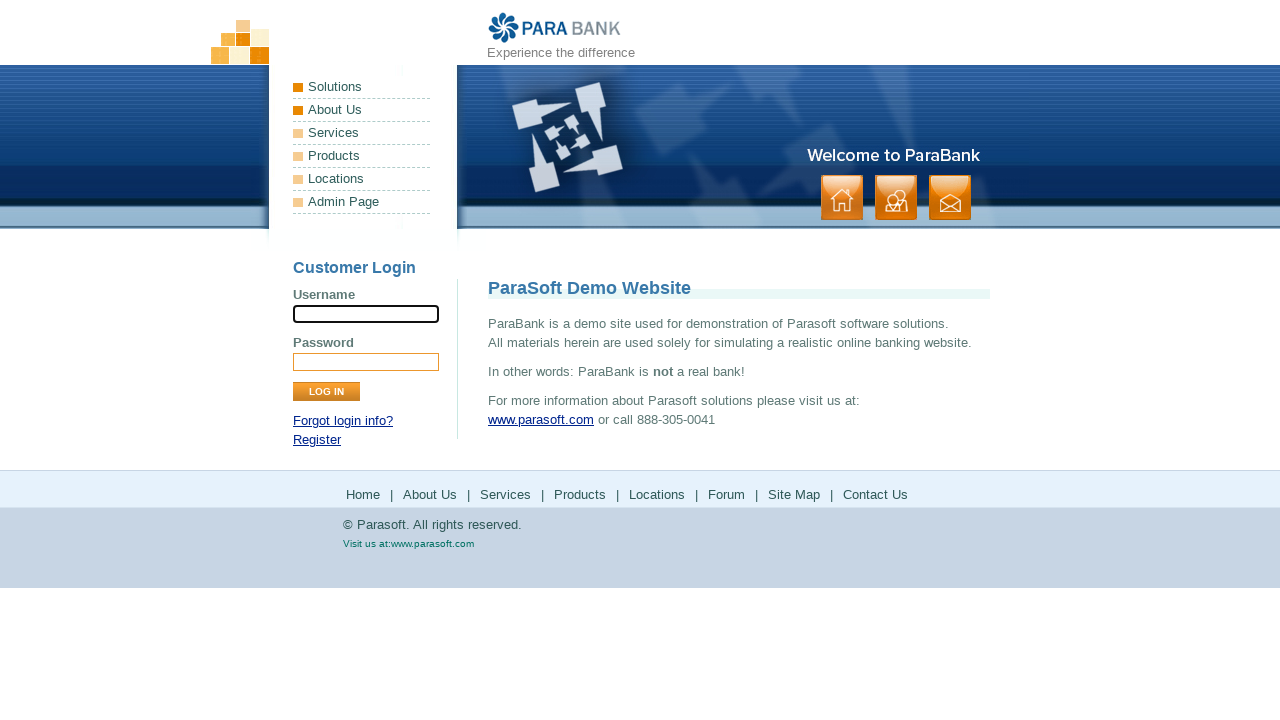

Verified Parasoft link is visible on the page
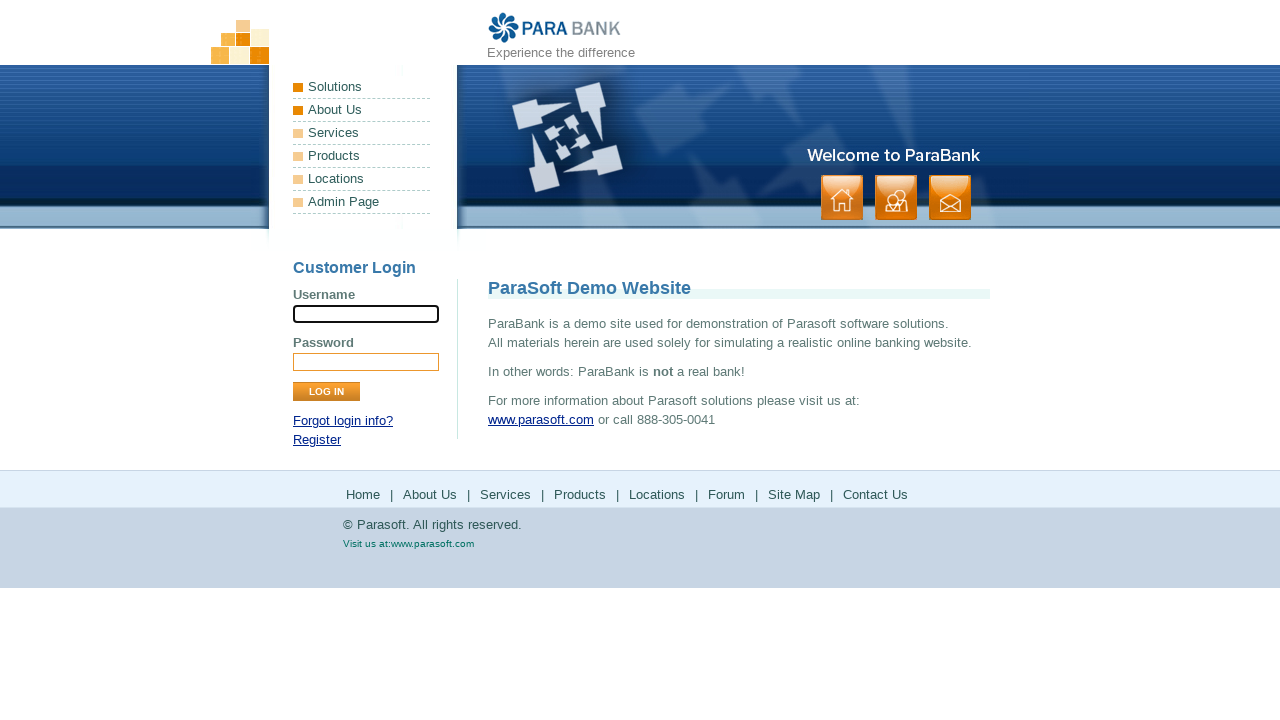

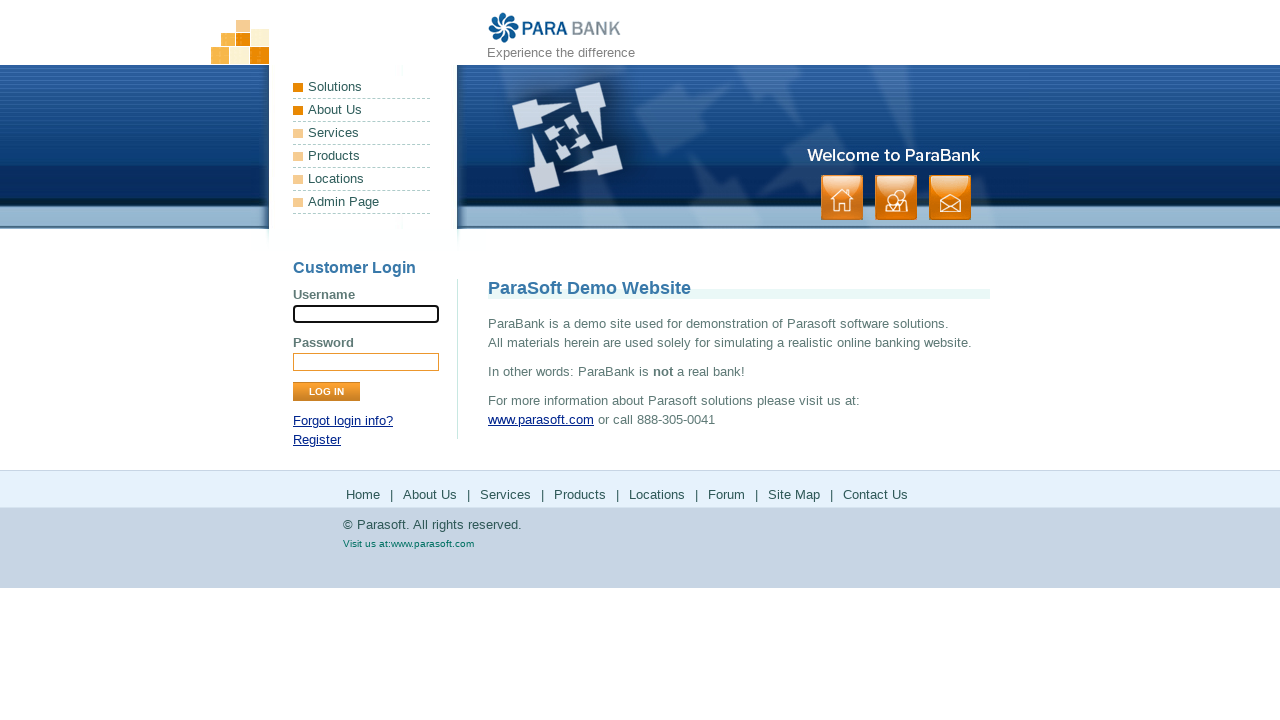